Tests a registration form by filling out personal information including name, address, email, phone, gender, hobbies, languages, country, skills, birth date, and password fields, then submits the form.

Starting URL: http://demo.automationtesting.in/Register.html

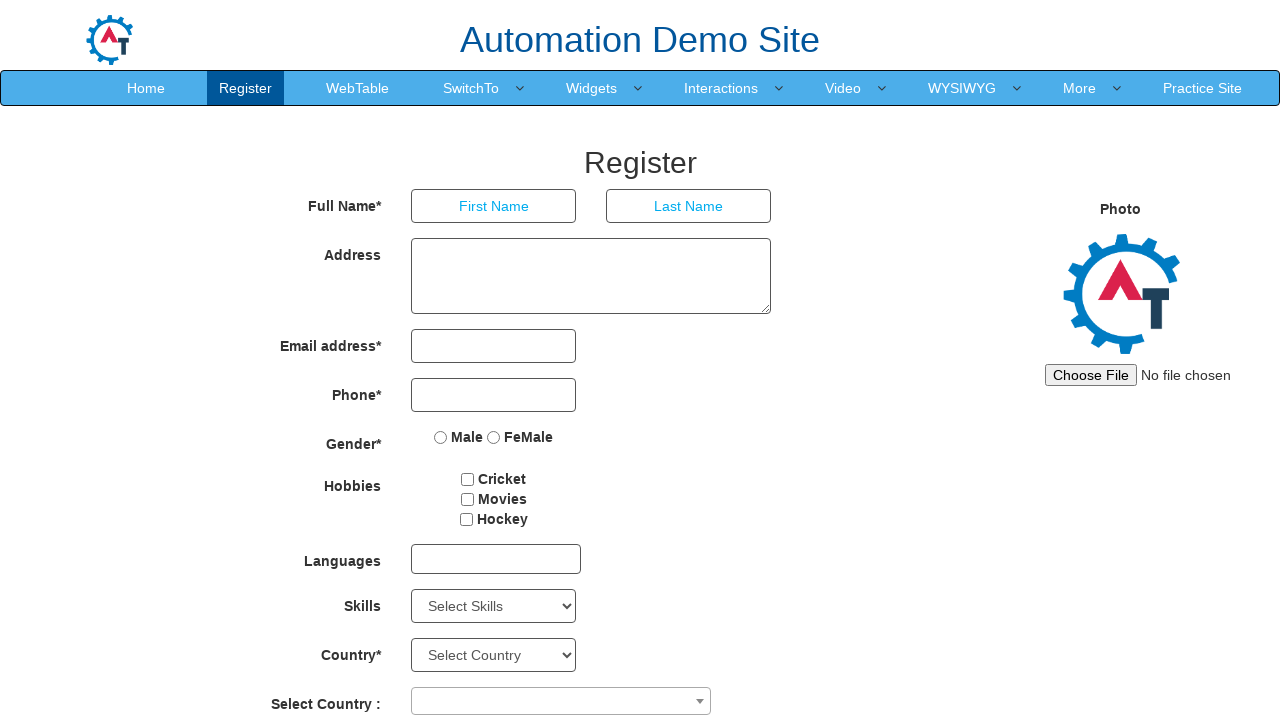

Filled first name field with 'Flavio' on input[placeholder='First Name']
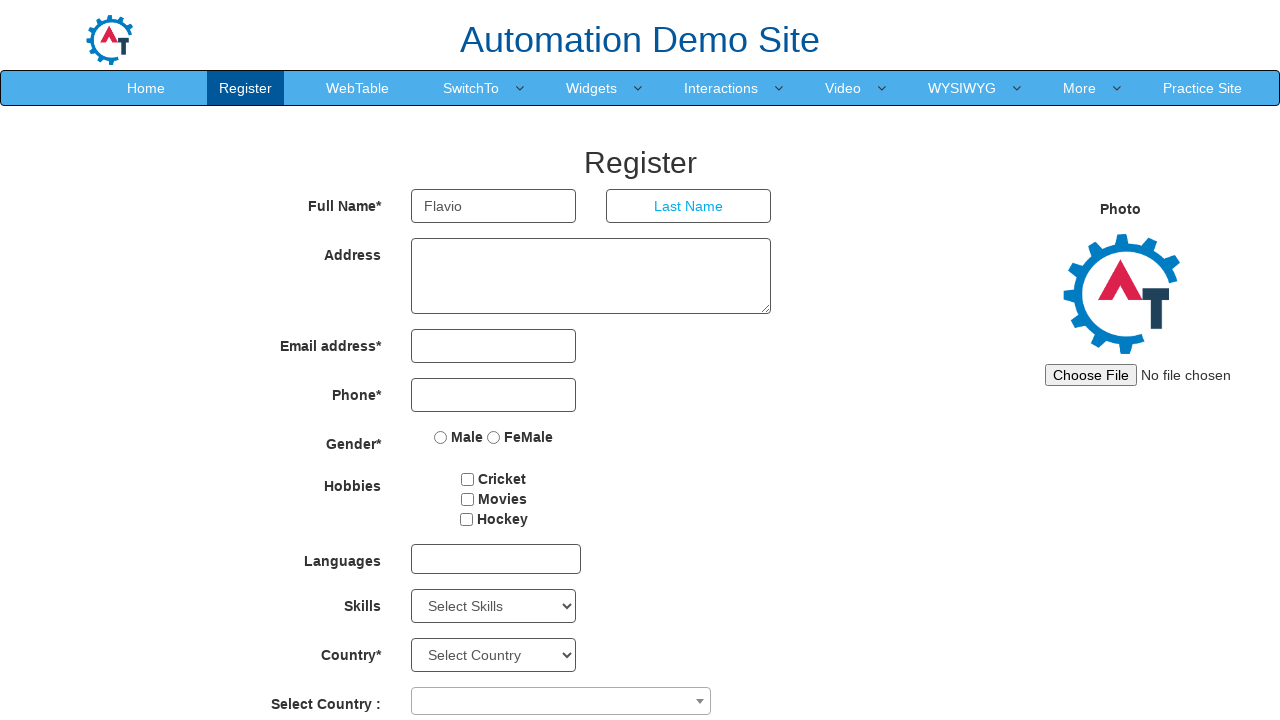

Filled last name field with 'Dias' on input[placeholder='Last Name']
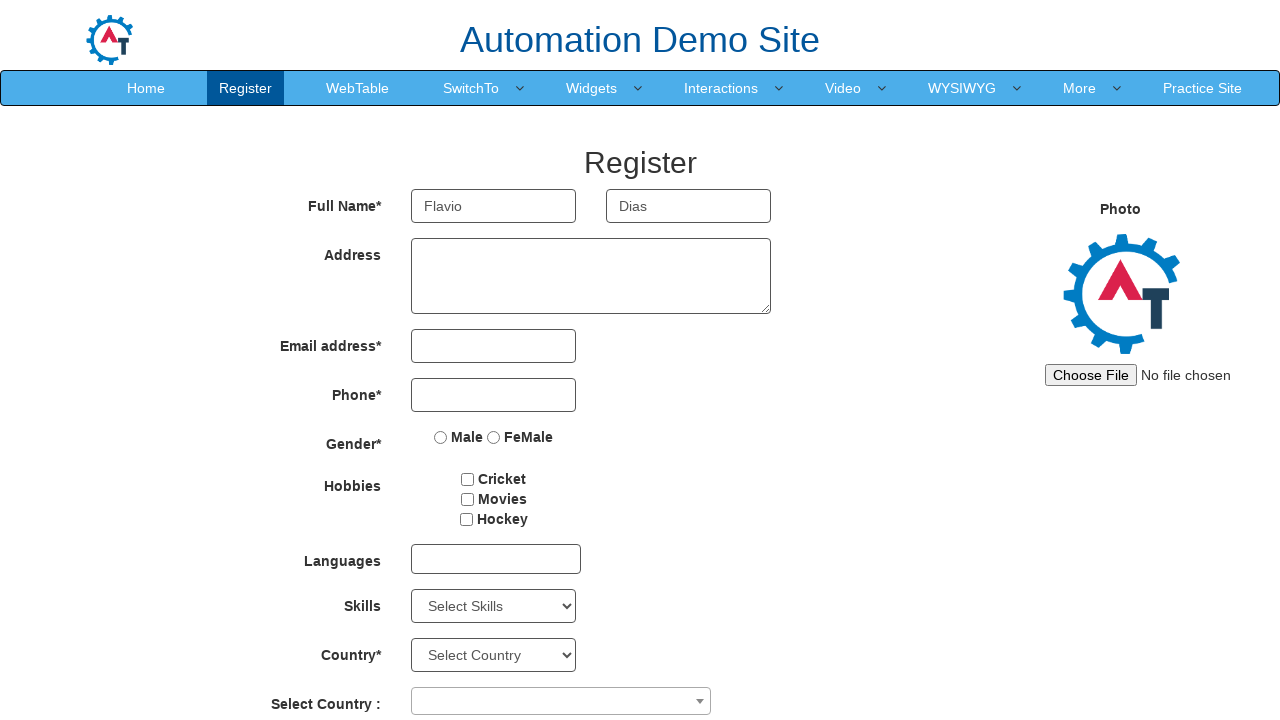

Filled address field with 'Av Paulista, 509' on #basicBootstrapForm textarea
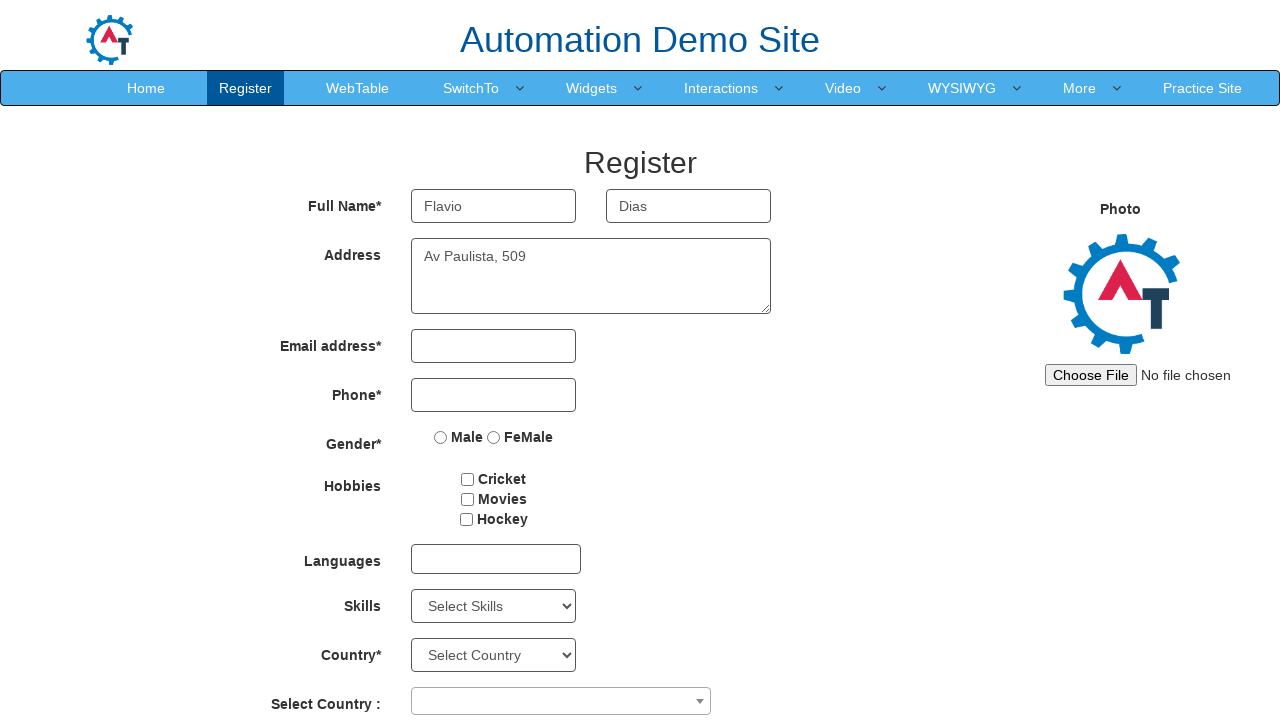

Filled email field with 'contato@qaacademy.com.br' on input[ng-model='EmailAdress']
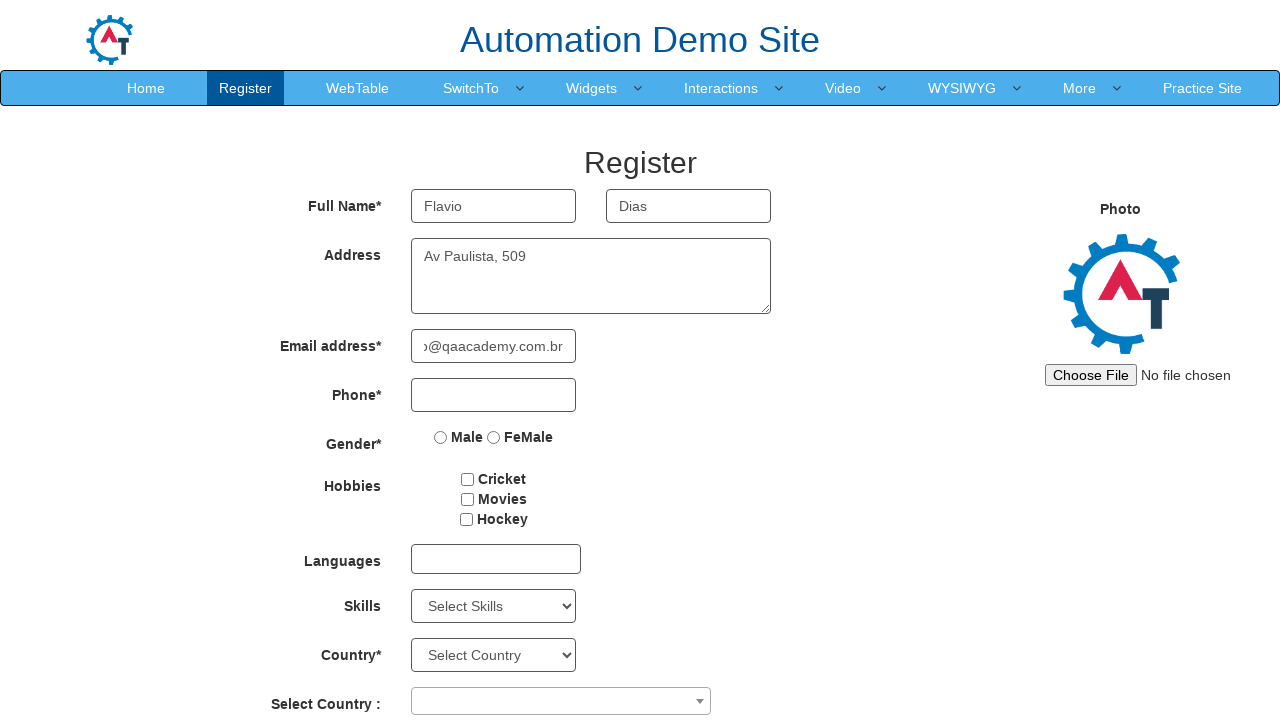

Filled phone field with '11977413512' on input[ng-model='Phone']
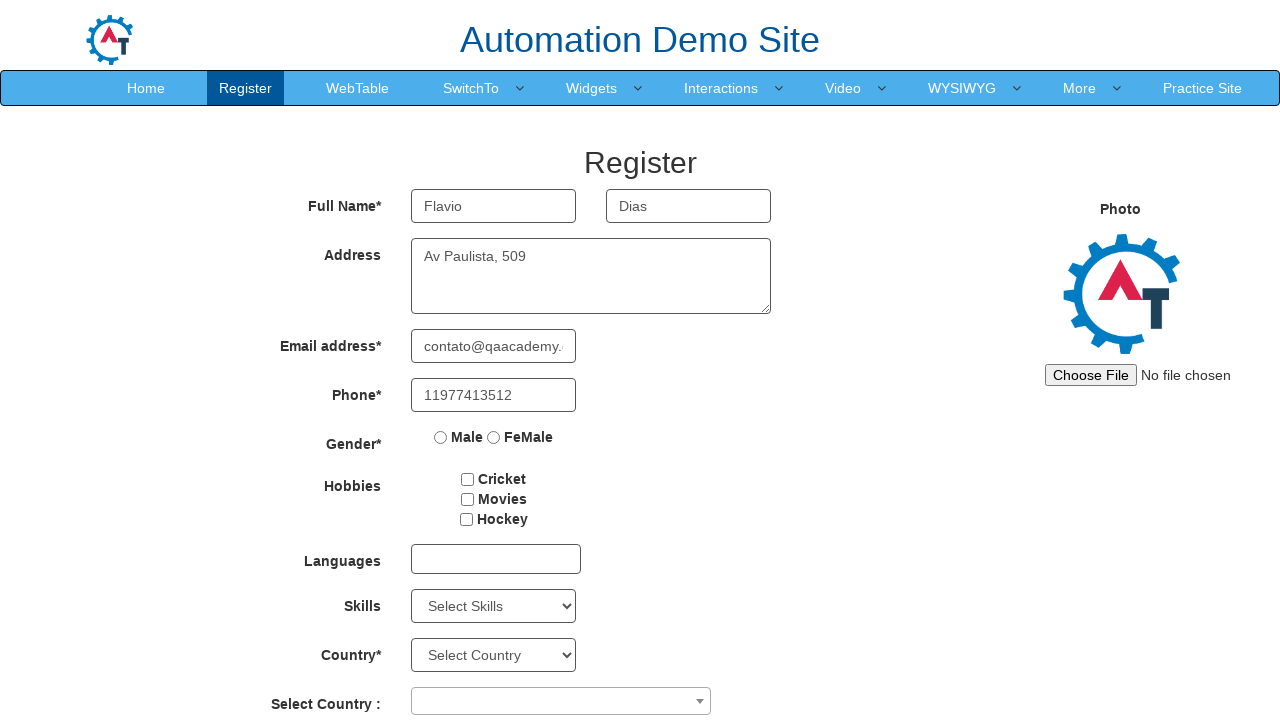

Selected 'Male' as gender at (441, 437) on input[ng-model='radiovalue'][value='Male']
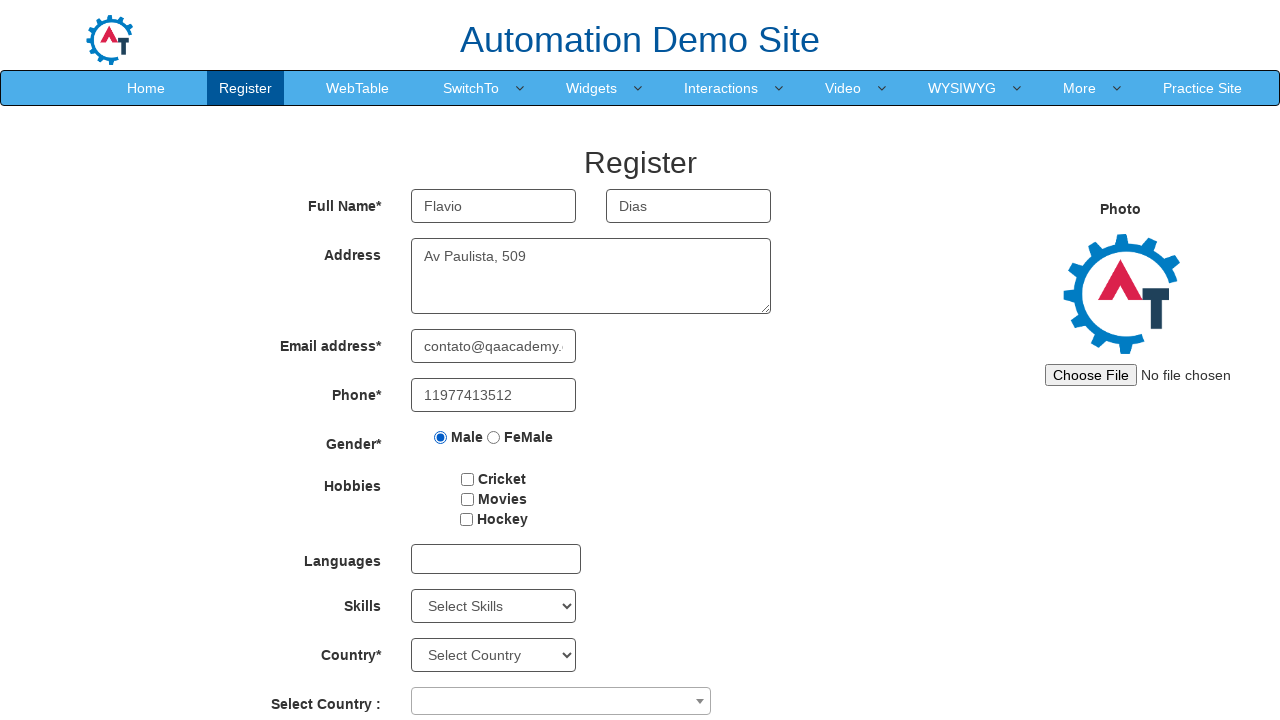

Selected 'Movies' as hobby at (467, 499) on input[value='Movies']
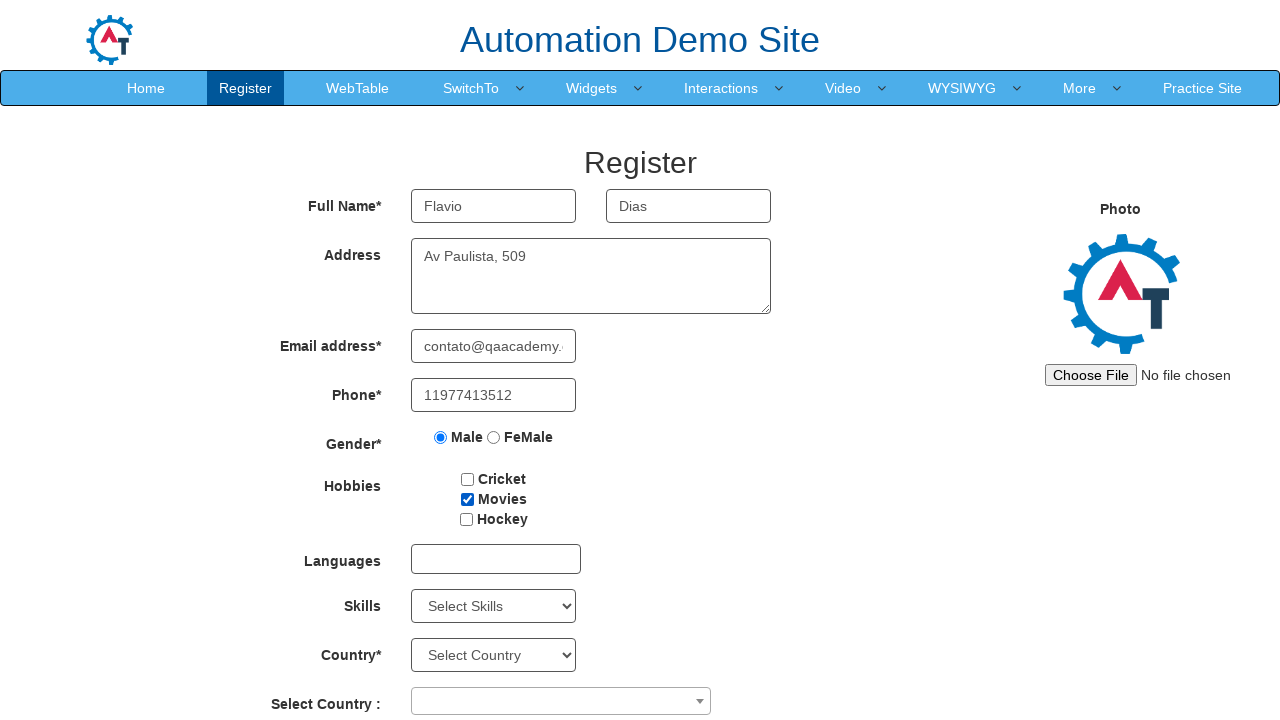

Opened language dropdown at (496, 559) on #msdd
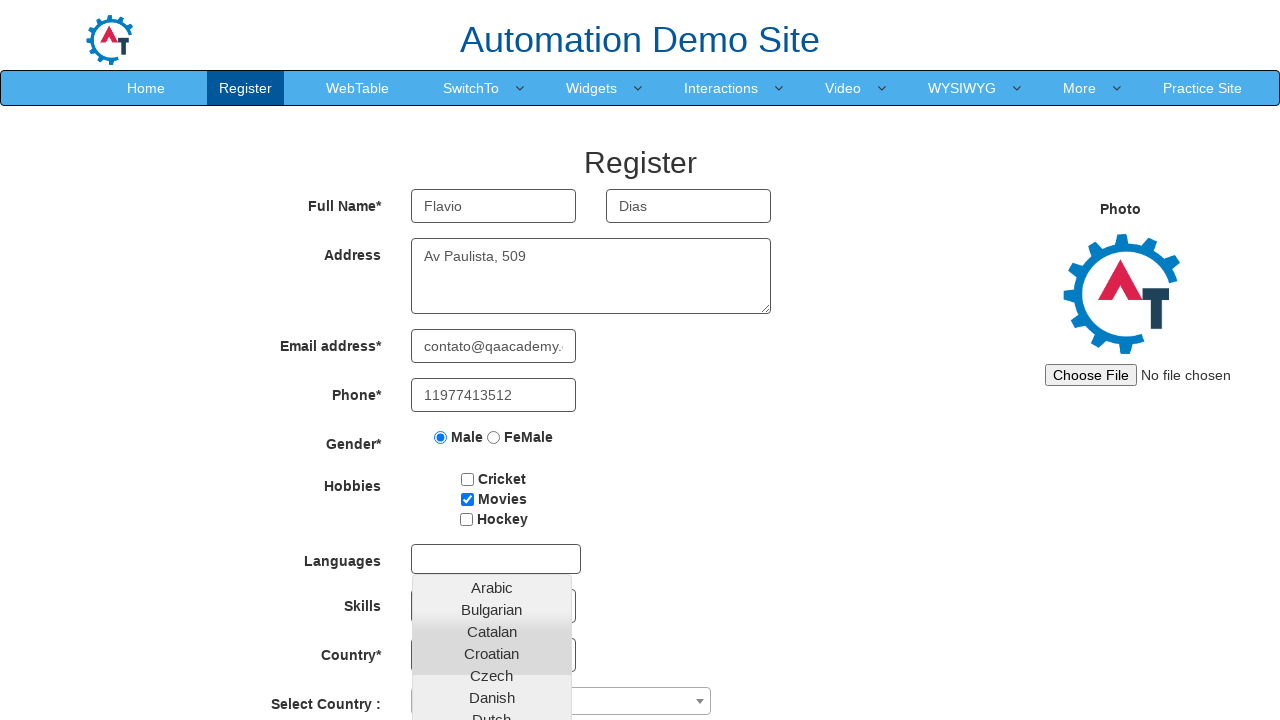

Waited for language dropdown to fully load
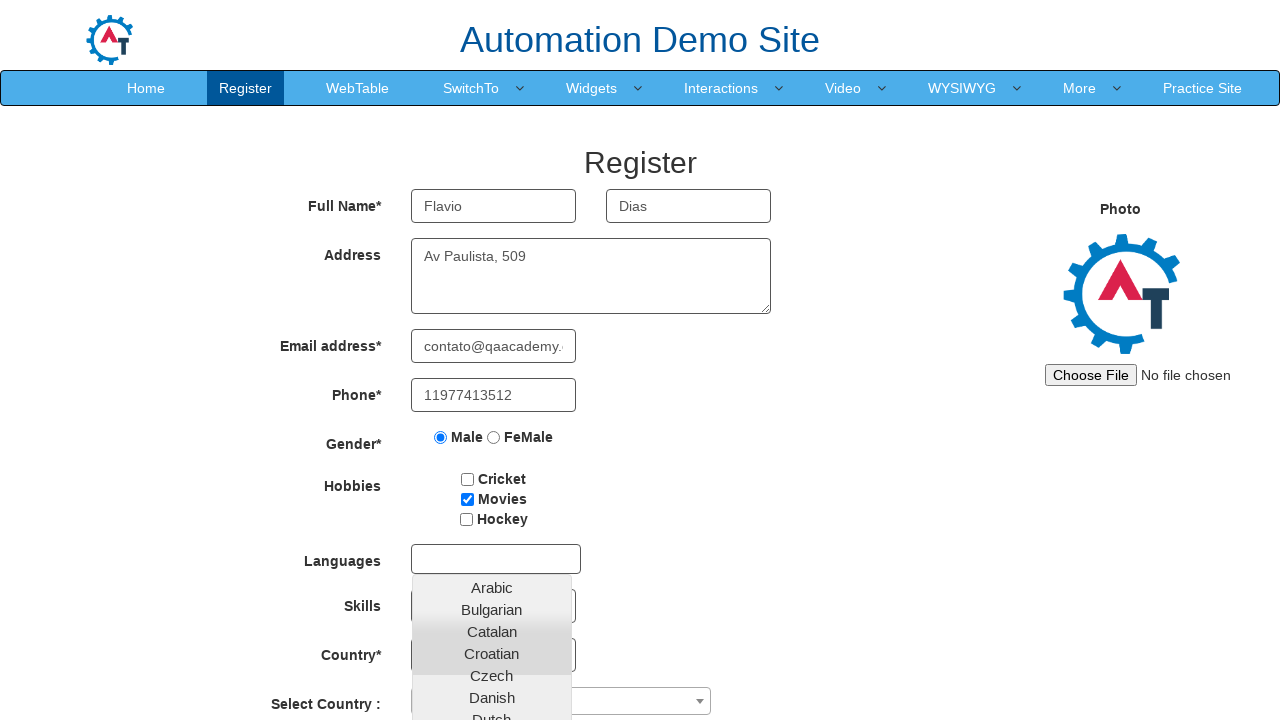

Selected 'Portuguese' language at (492, 688) on a:has-text('Portuguese')
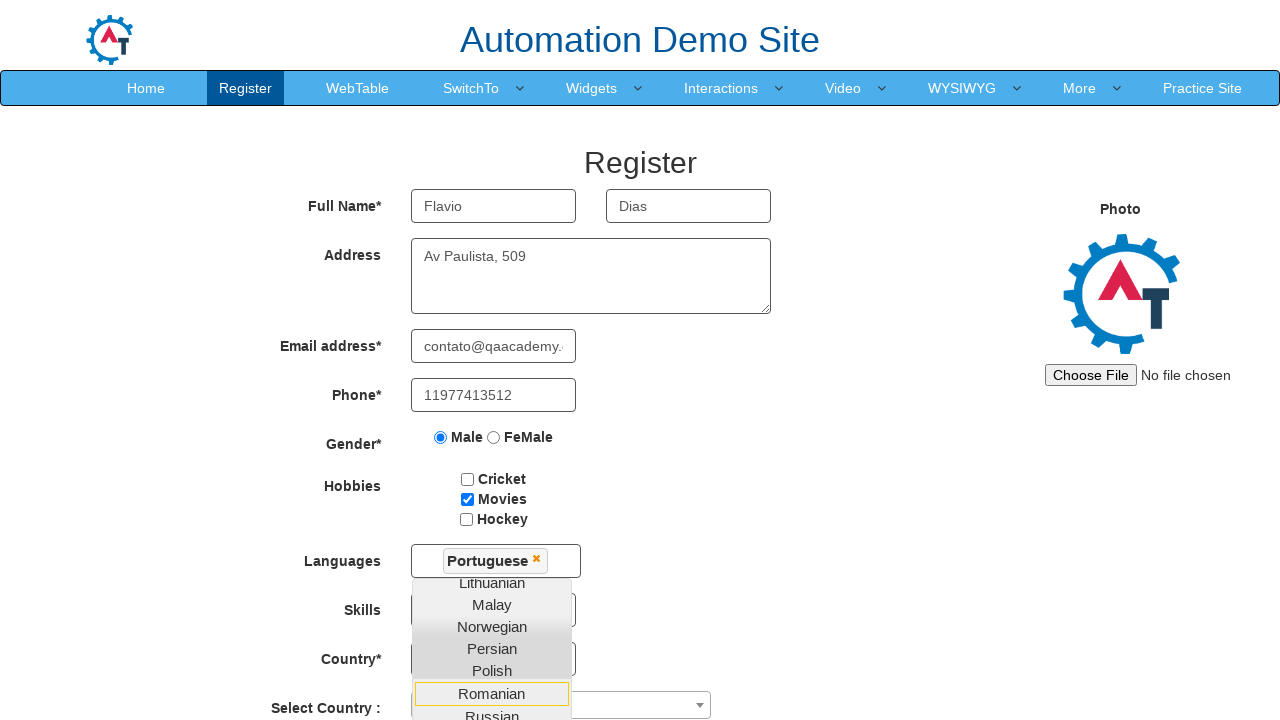

Selected 'English' language at (492, 692) on a:has-text('English')
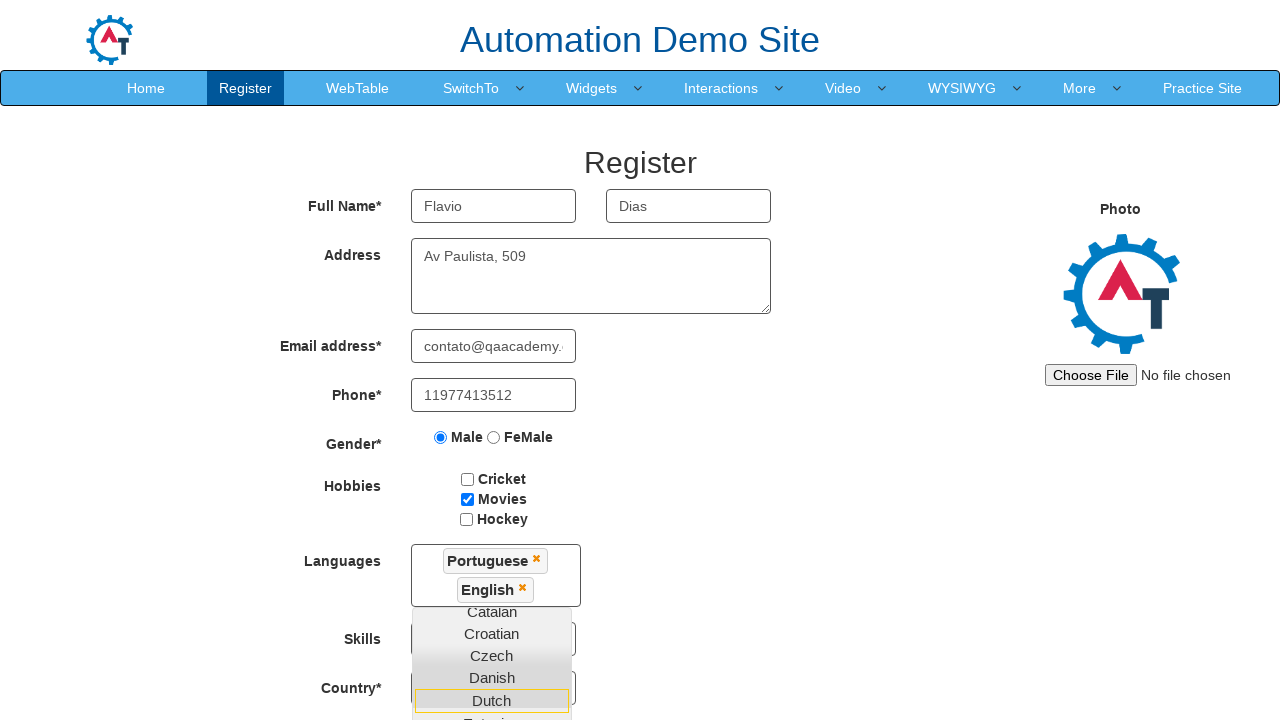

Opened country dropdown at (700, 417) on .select2-selection__arrow
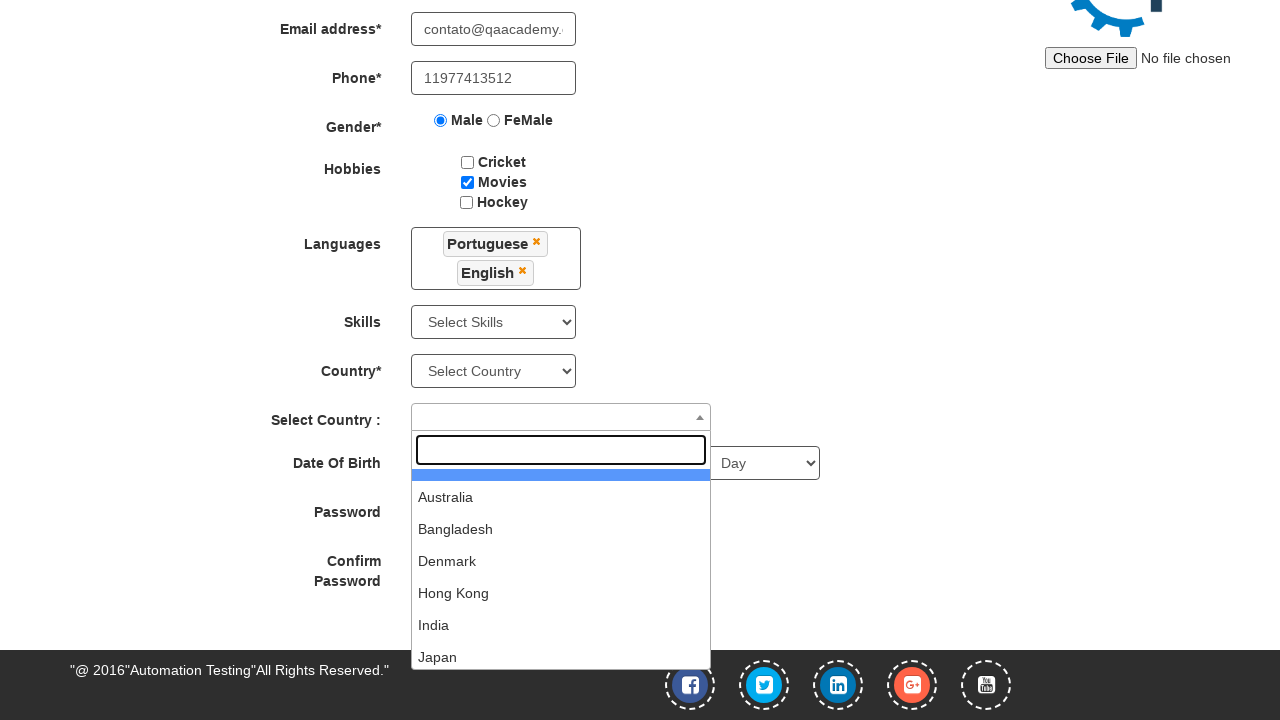

Selected 'United States of America' as country at (561, 653) on li:has-text('United States of America')
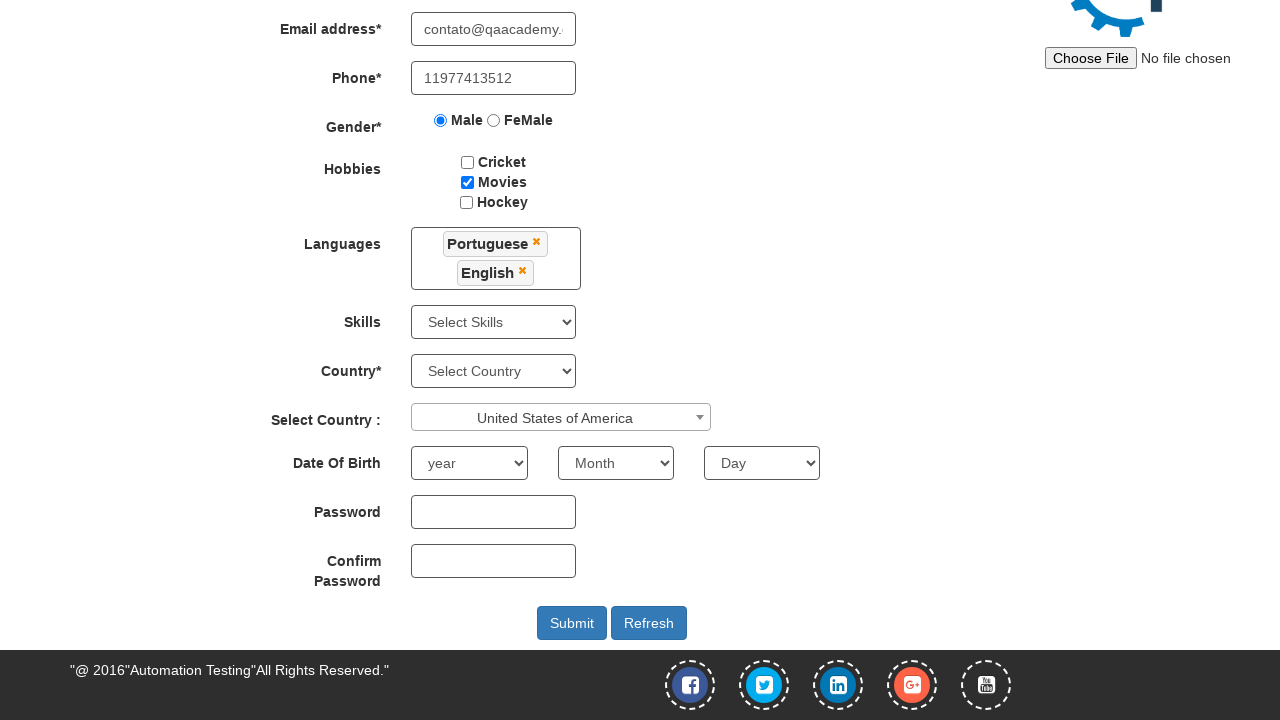

Selected 'Java' as skill on #Skills
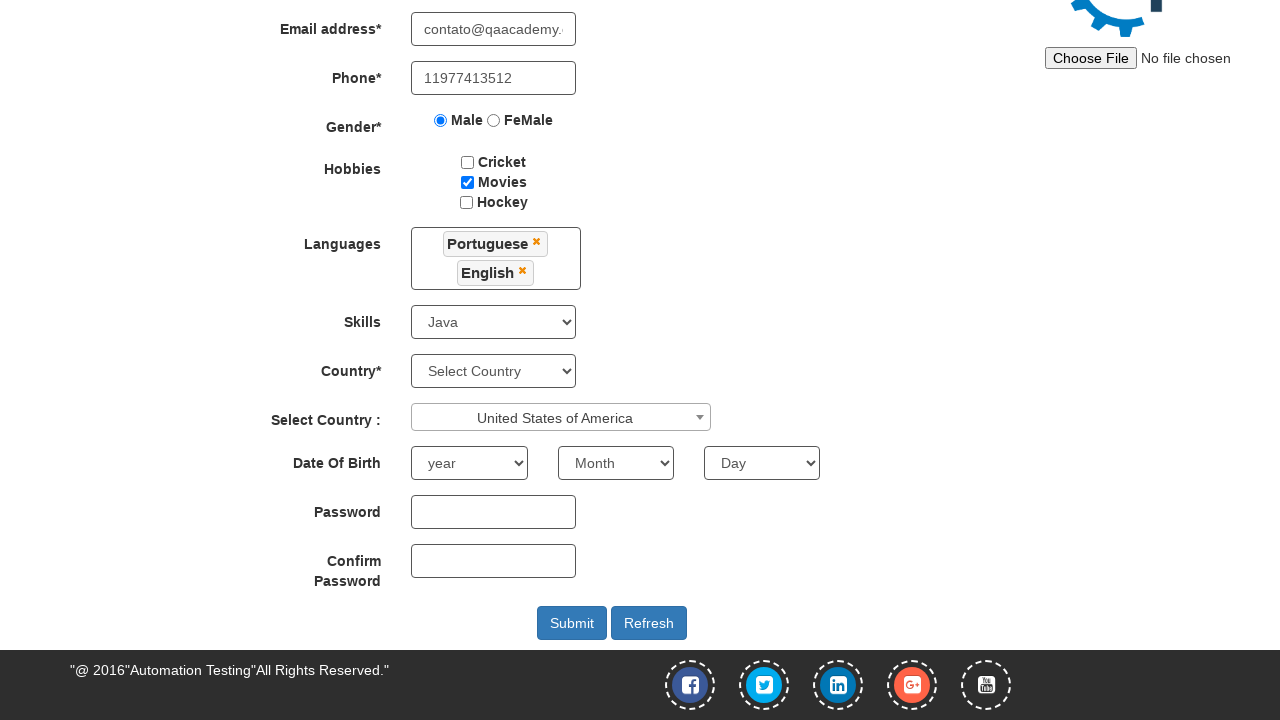

Selected birth year '1988' on #yearbox
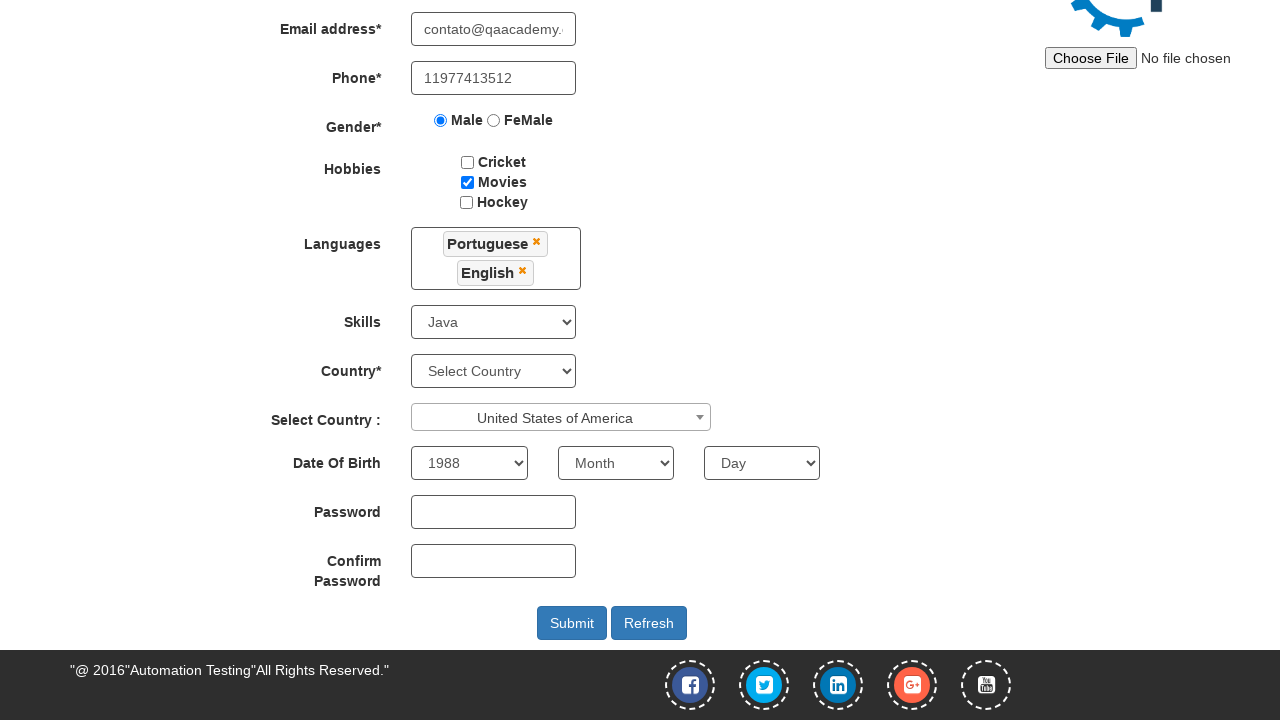

Selected birth month 'April' on select[ng-model='monthbox']
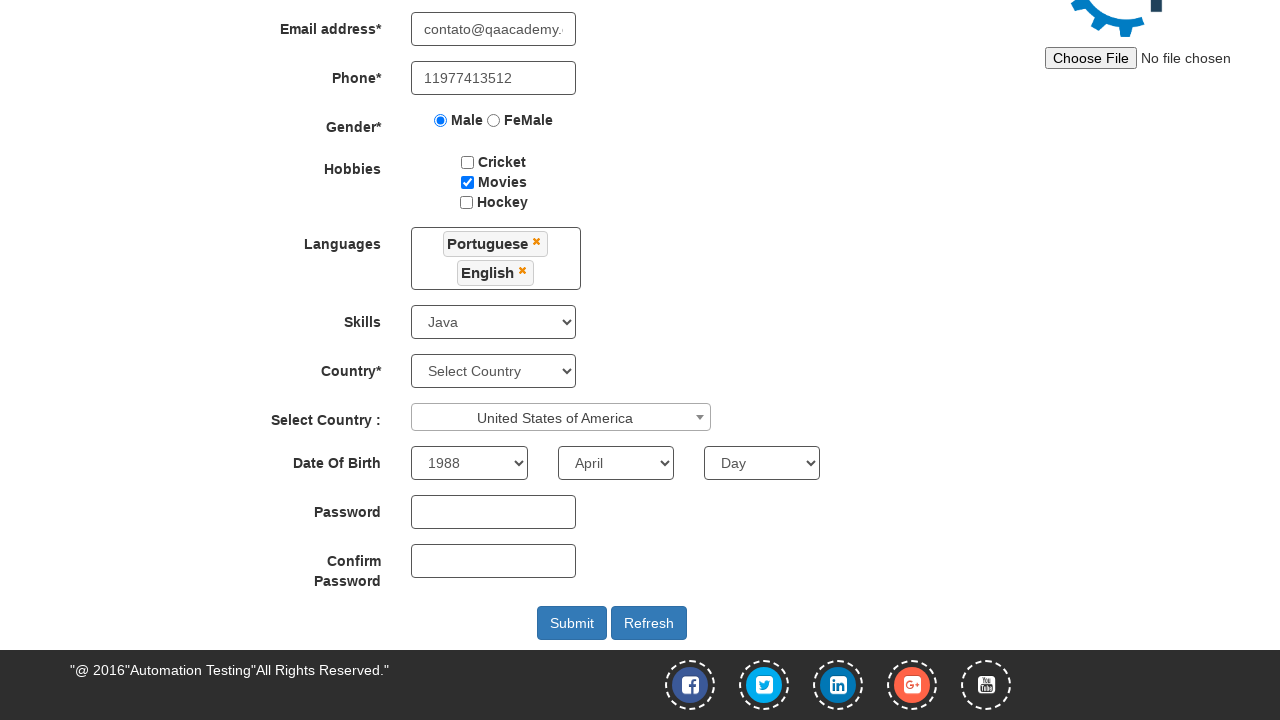

Selected birth day '15' on #daybox
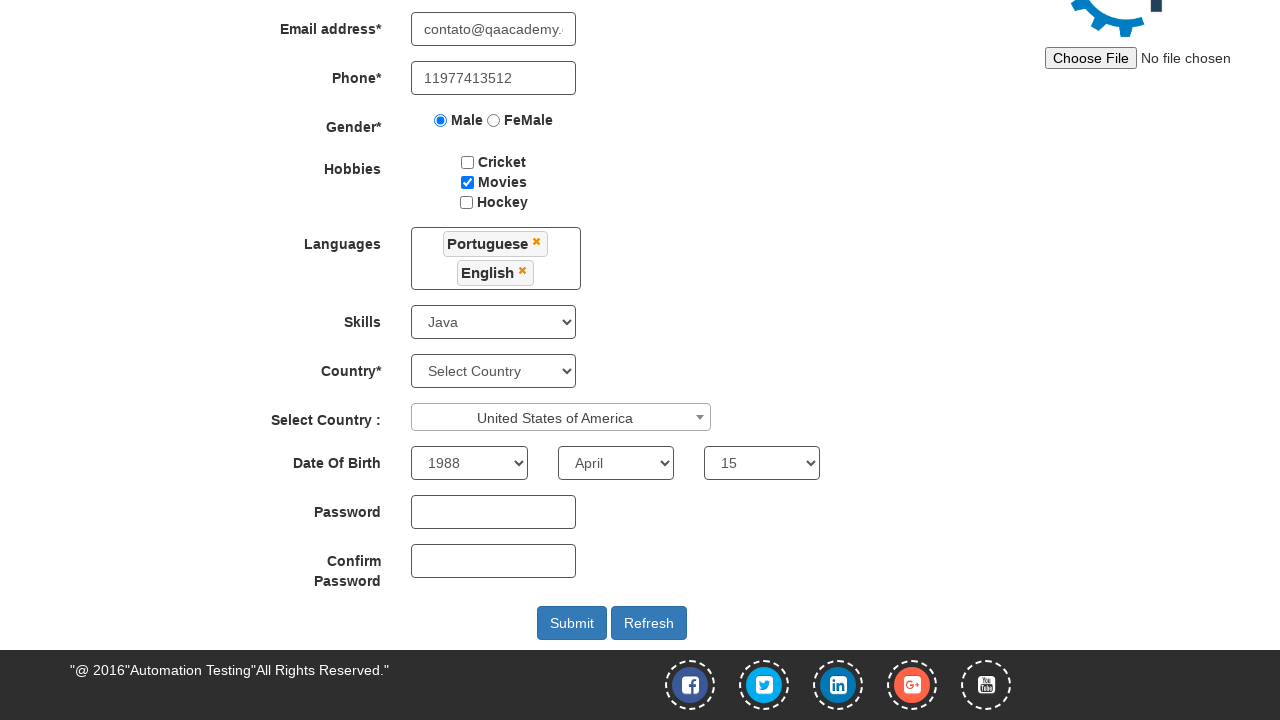

Filled password field with 'TestPassword123' on #firstpassword
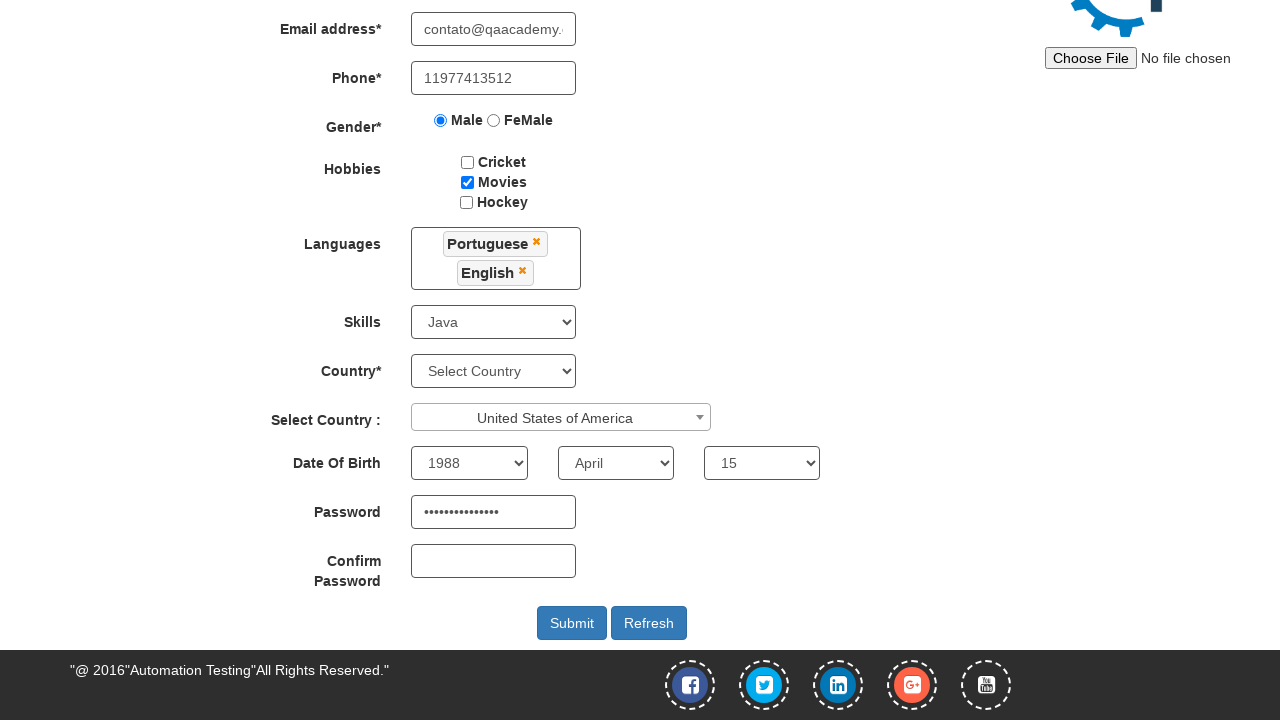

Filled confirm password field with 'TestPassword123' on #secondpassword
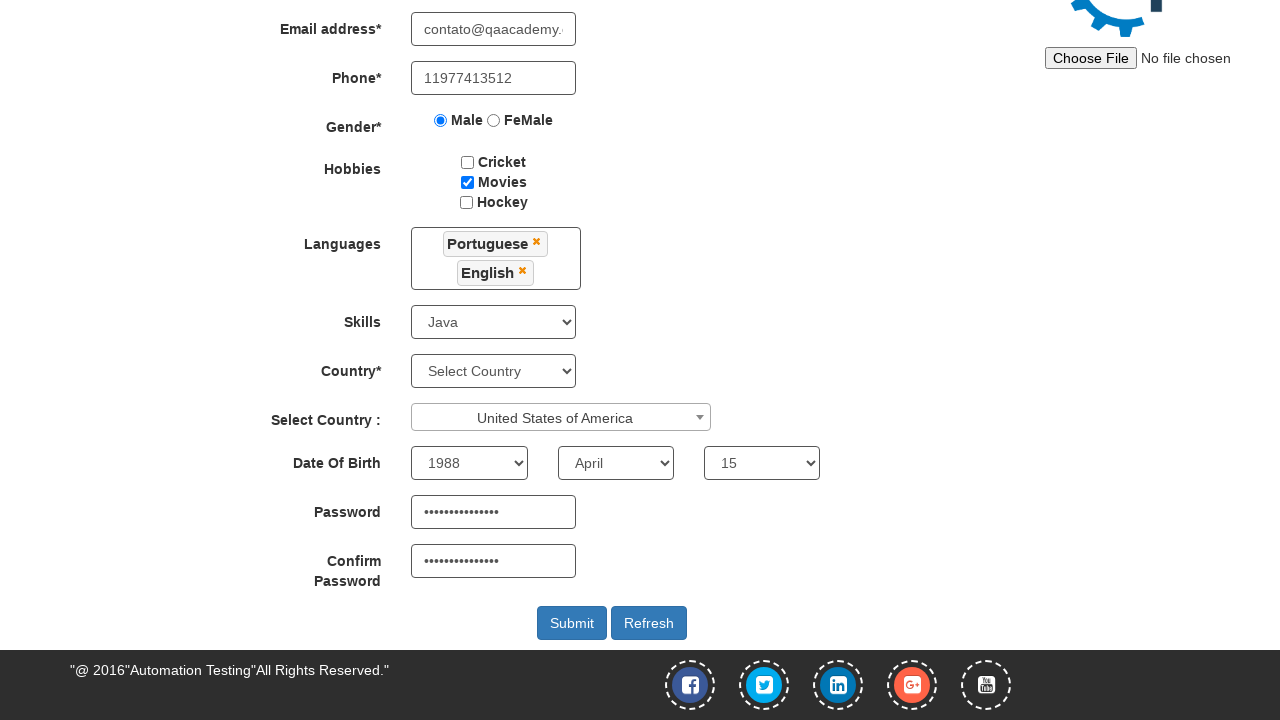

Clicked submit button to register at (572, 623) on #submitbtn
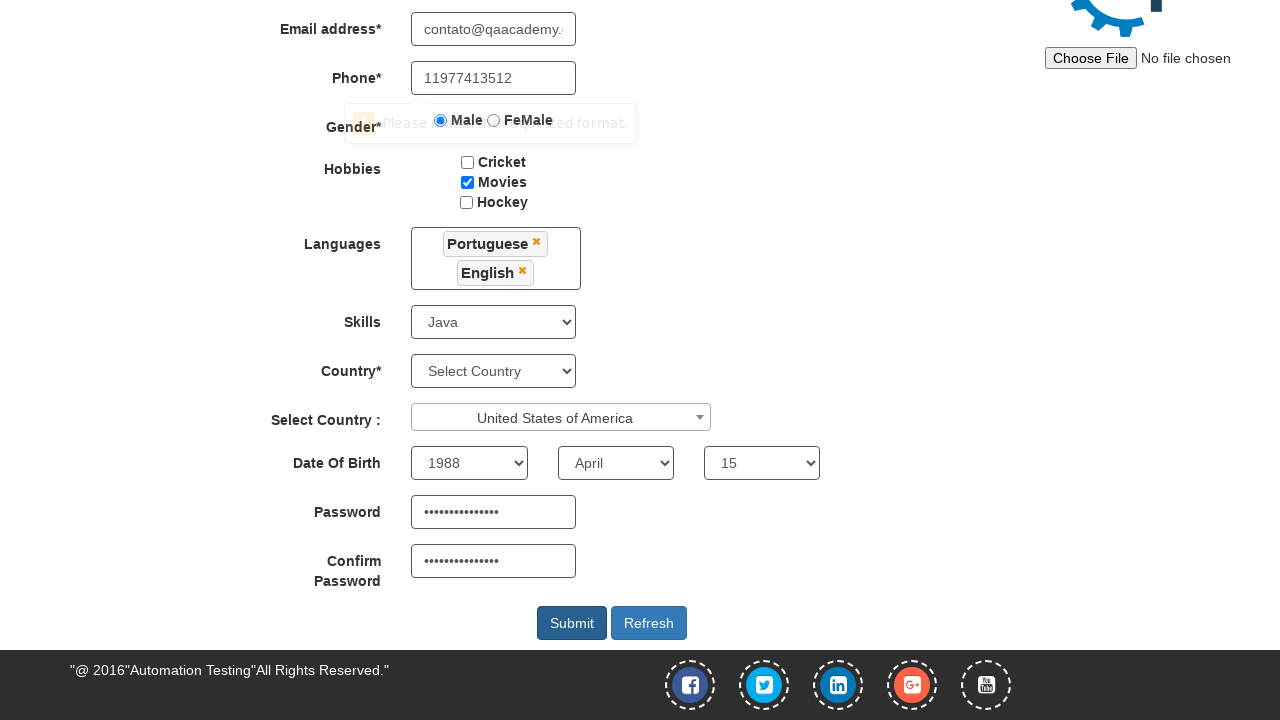

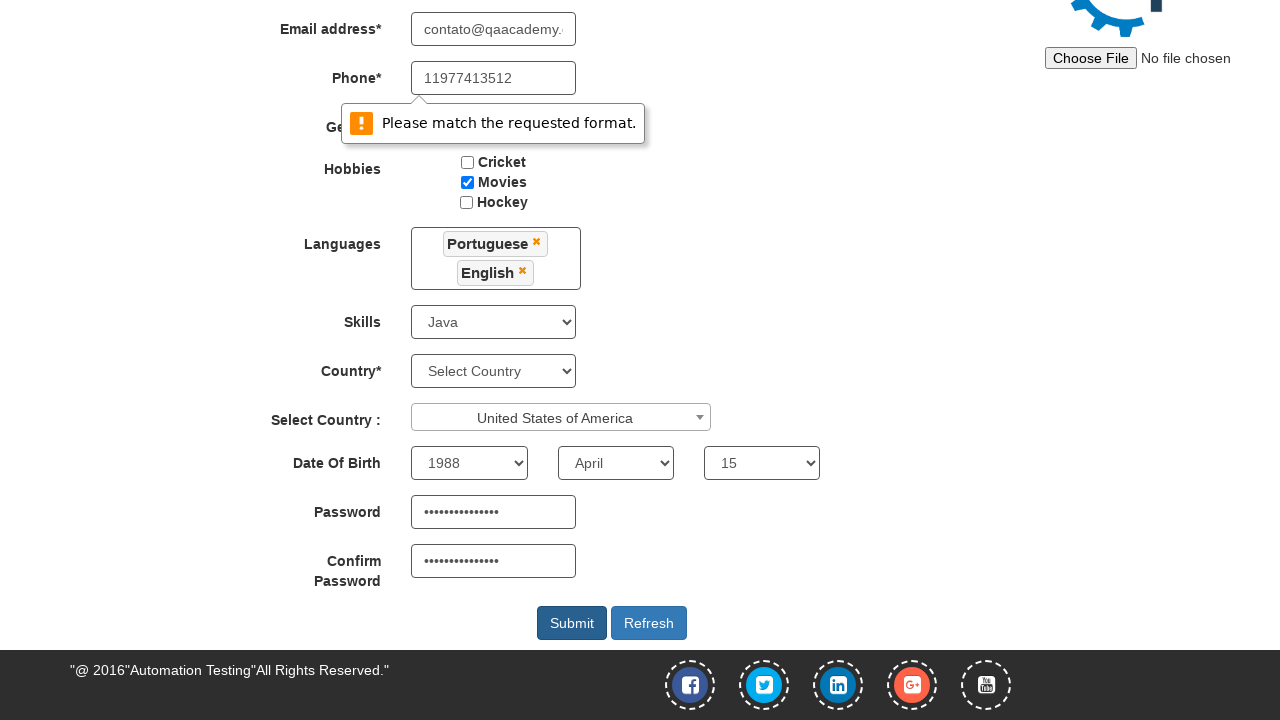